Tests drag and drop functionality by dragging element from column A to column B

Starting URL: https://the-internet.herokuapp.com/drag_and_drop

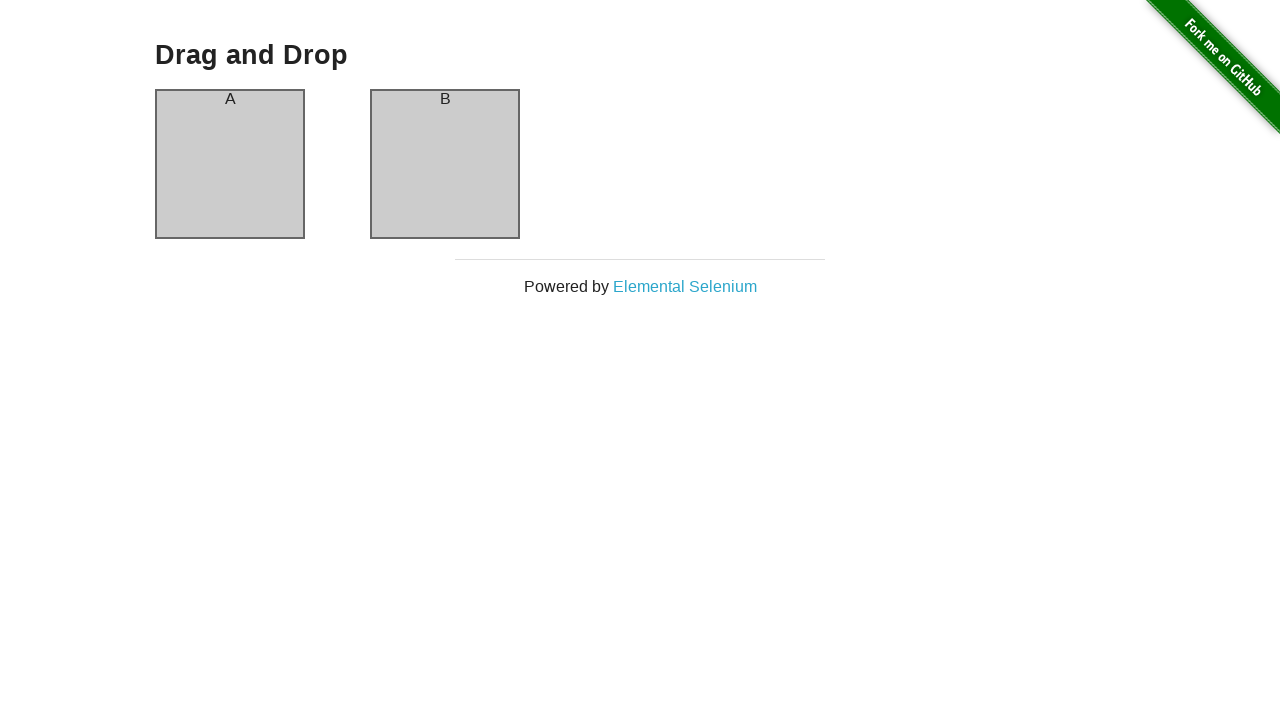

Located source element in column A
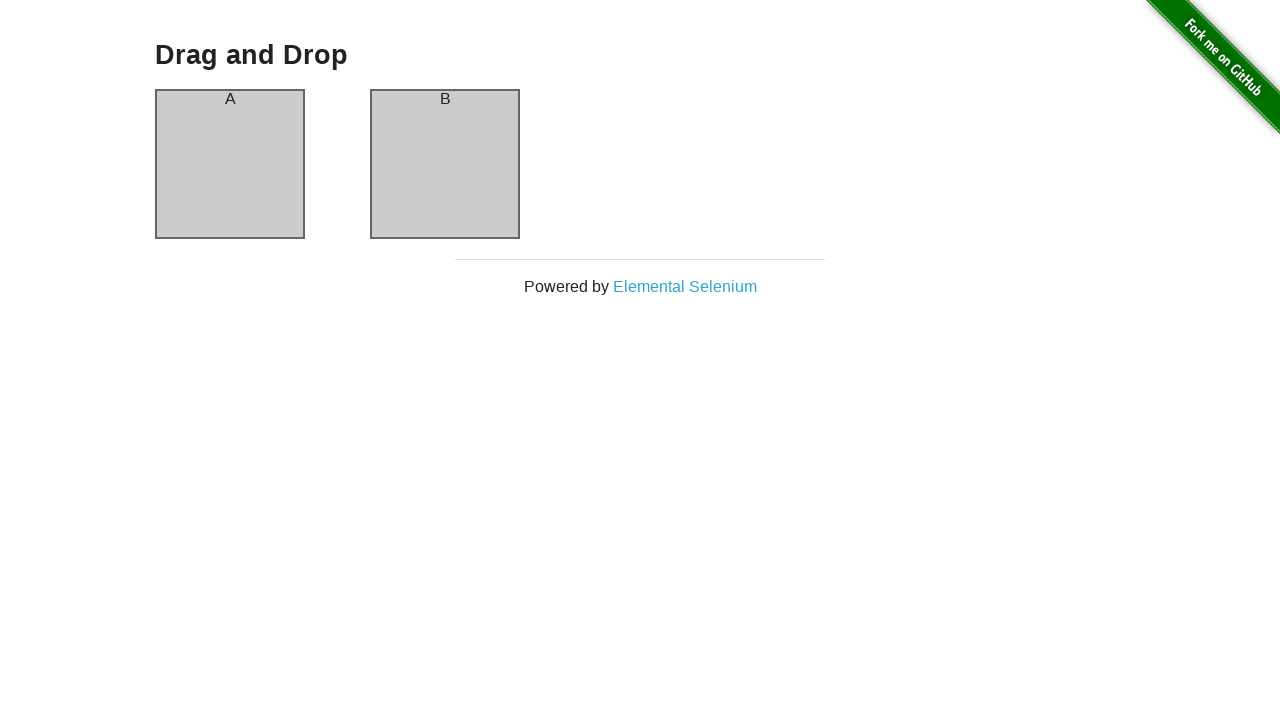

Located destination element in column B
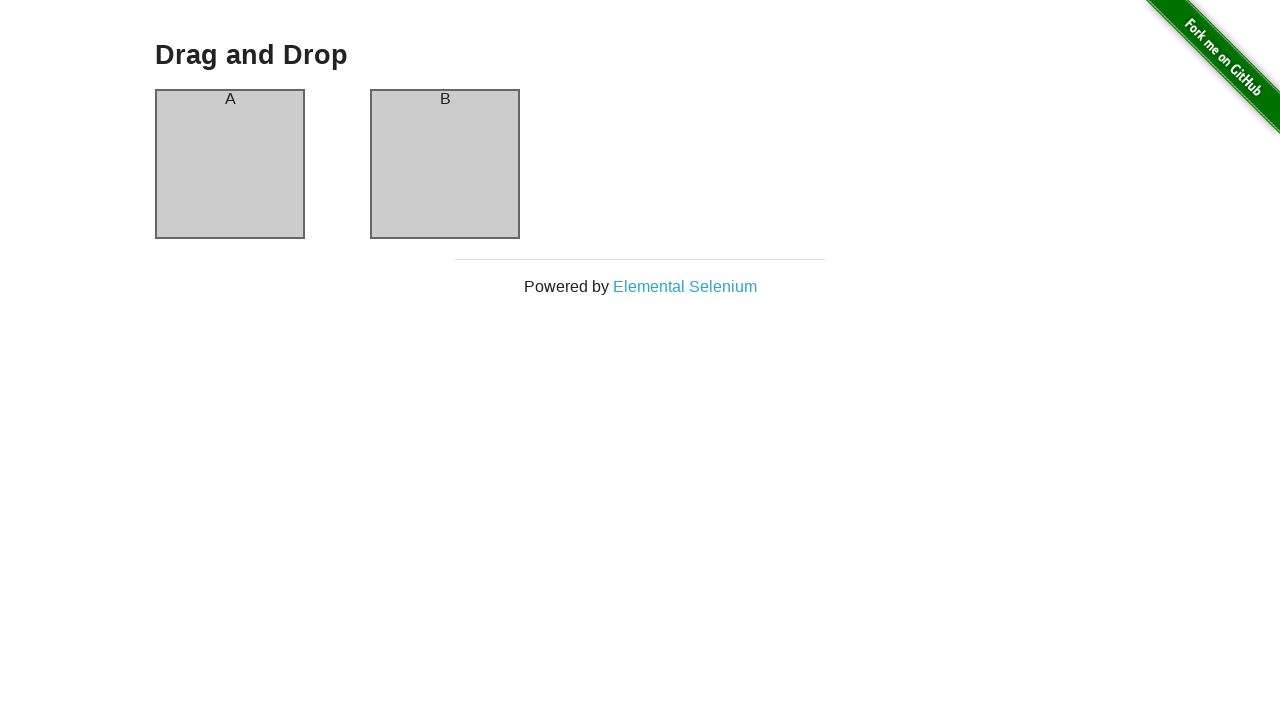

Dragged element from column A to column B at (445, 164)
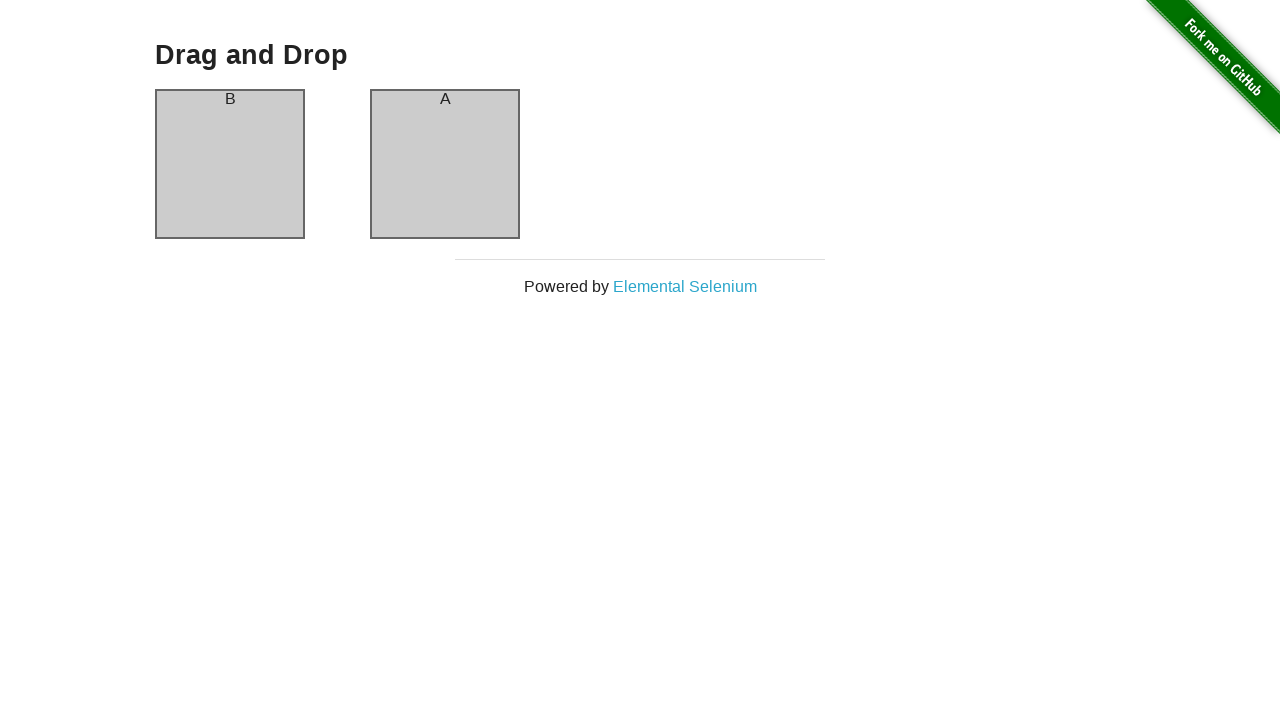

Waited for drag and drop action to complete
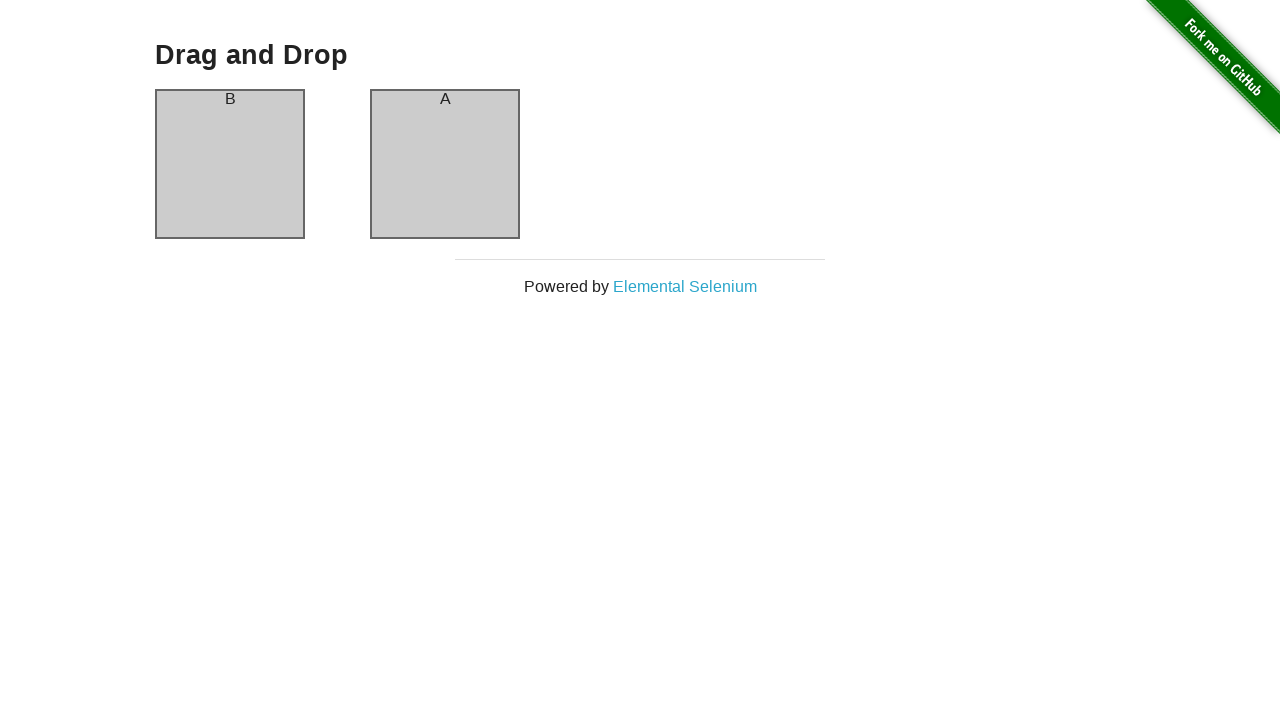

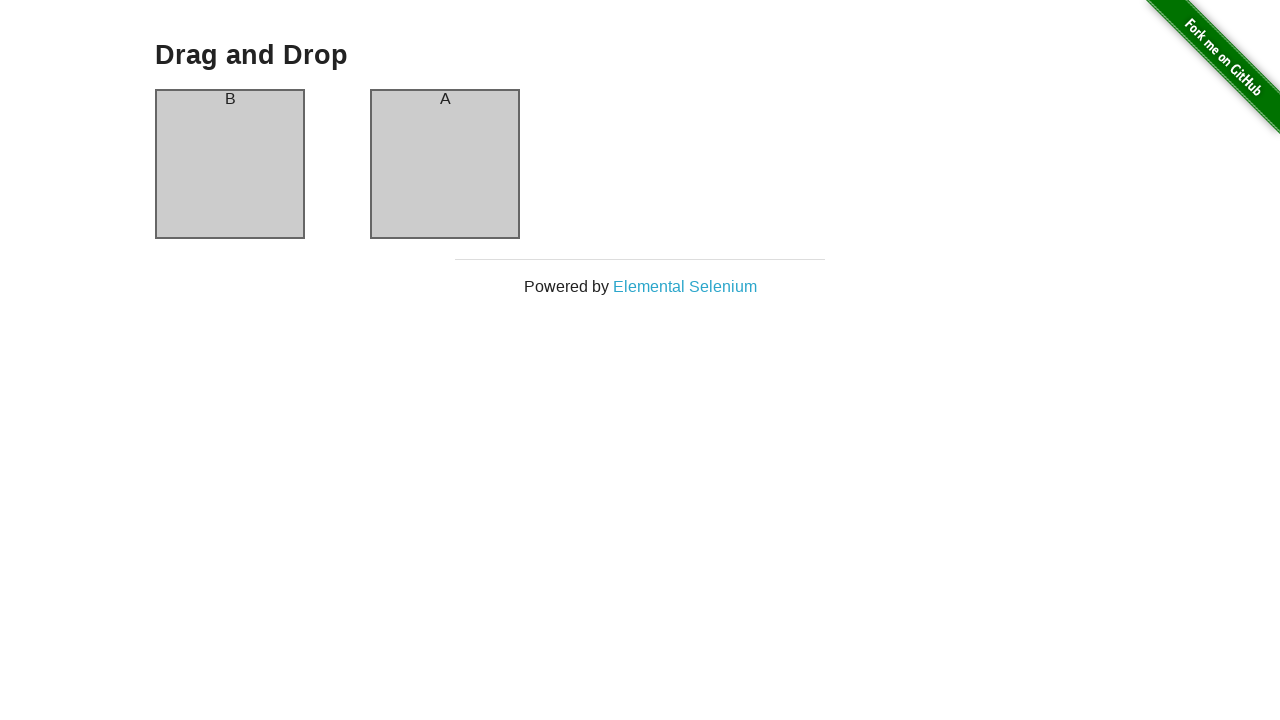